Tests a form by selecting the "Business" radio button option and clicking on a dropdown menu to expand it.

Starting URL: https://formsmarts.com/form/yu?mode=h5

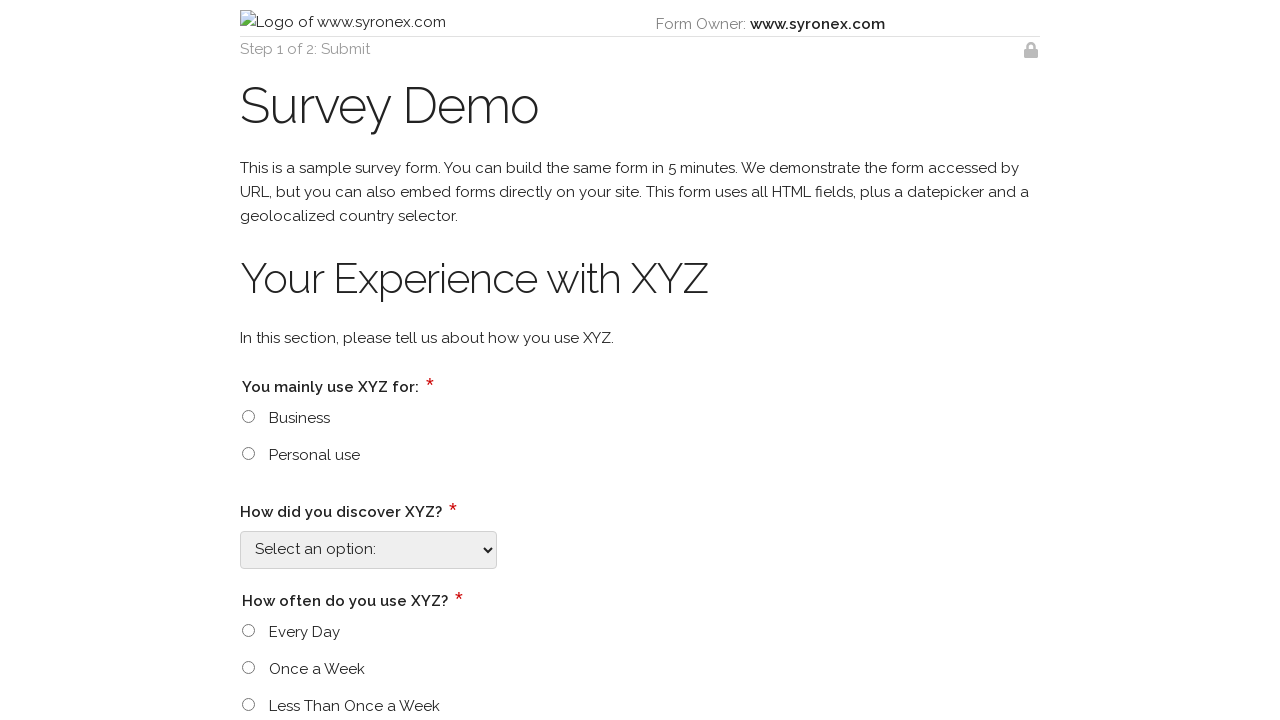

Selected the 'Business' radio button option at (248, 416) on input[type='radio'][value='Business']
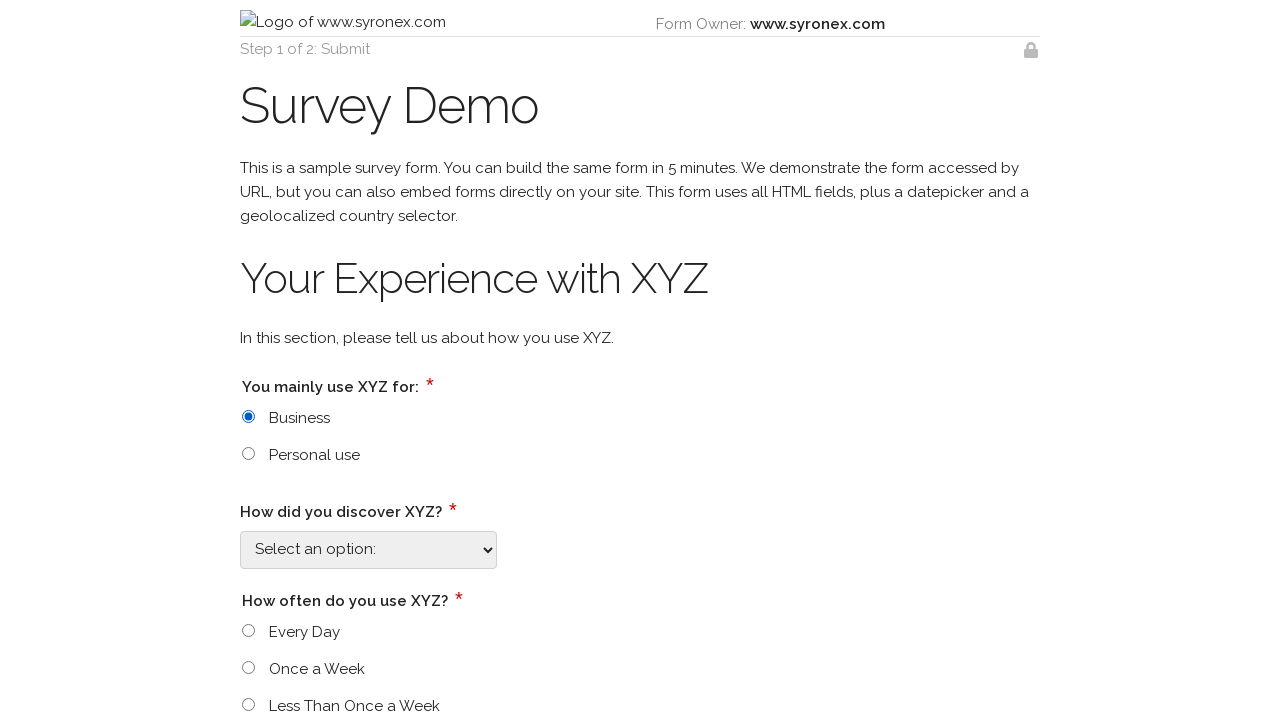

Clicked on dropdown menu to expand it at (368, 550) on select[id$='_4588']
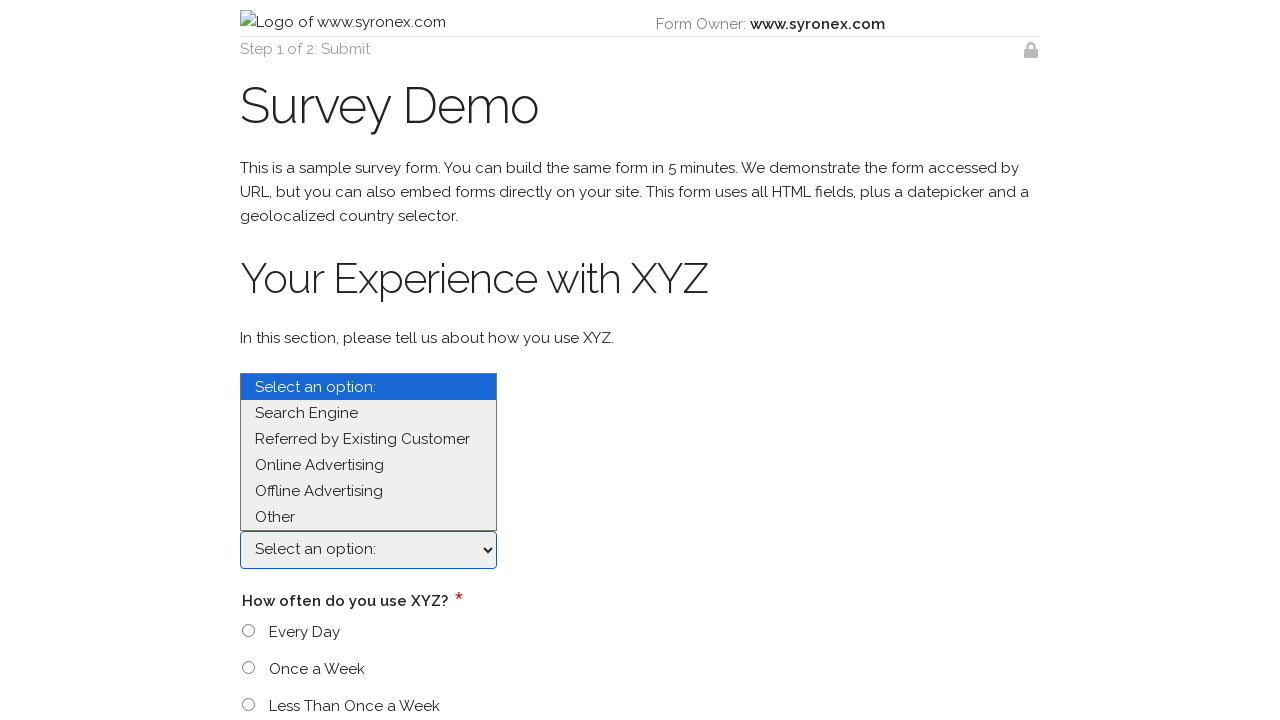

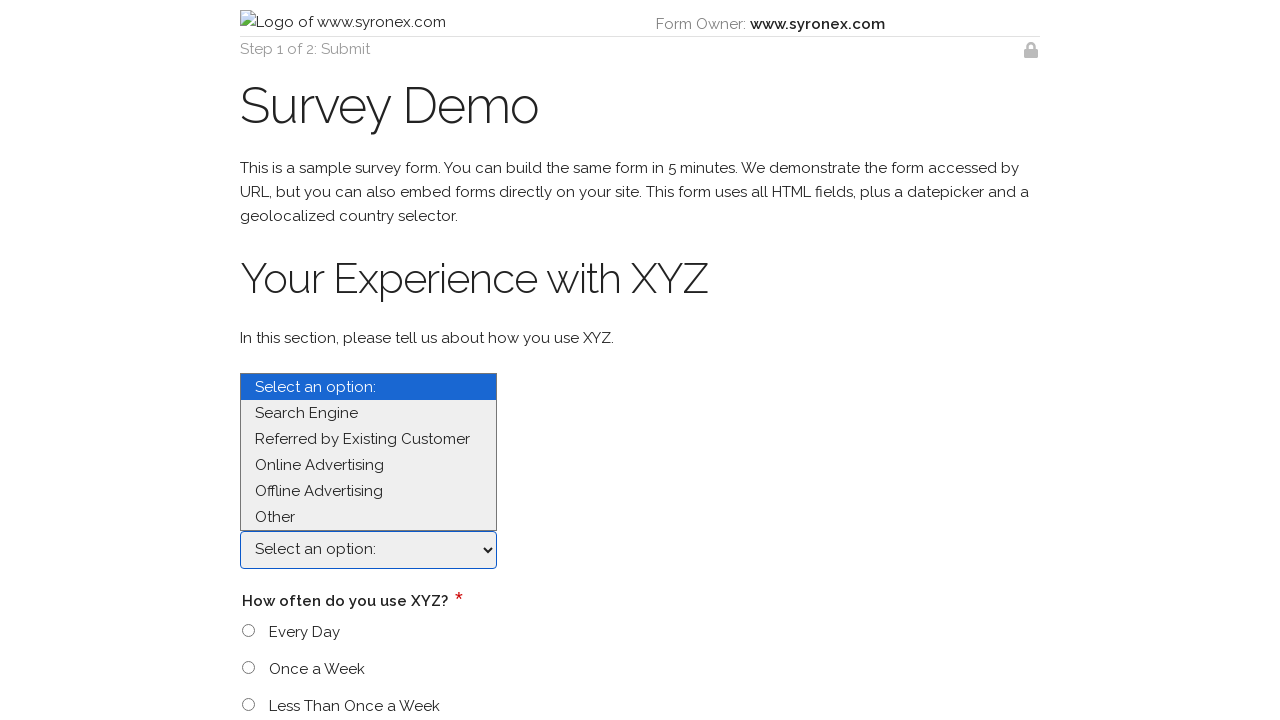